Tests basic browser navigation by visiting OpenCart website, then navigating to OrangeHRM website to demonstrate sequential page navigation.

Starting URL: https://www.opencart.com/

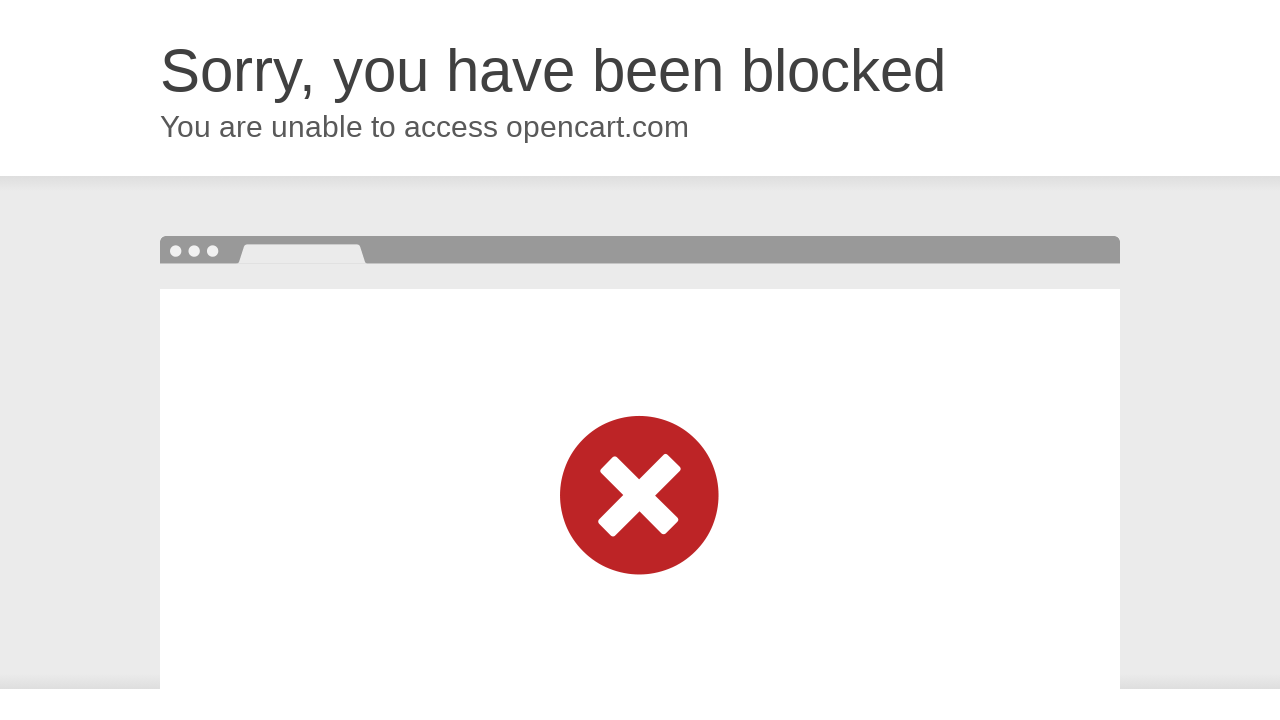

Navigated to OrangeHRM website (https://www.orangehrm.com/)
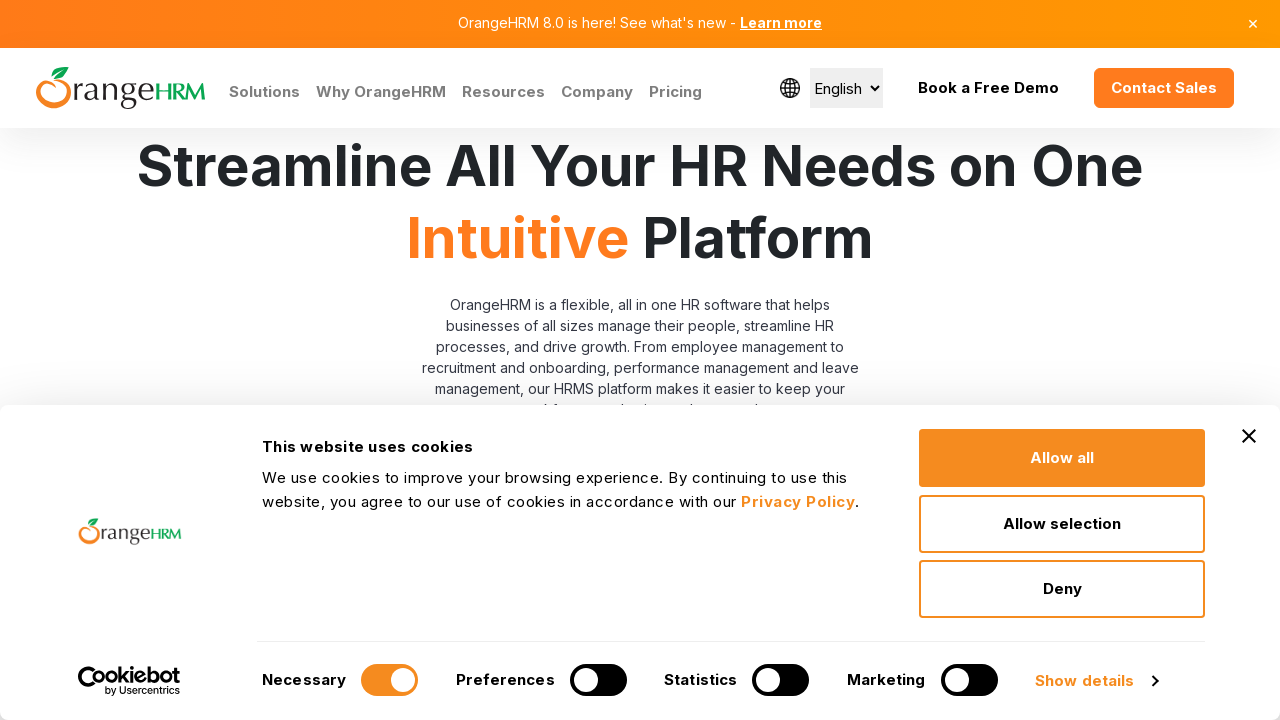

OrangeHRM page loaded successfully (domcontentloaded state reached)
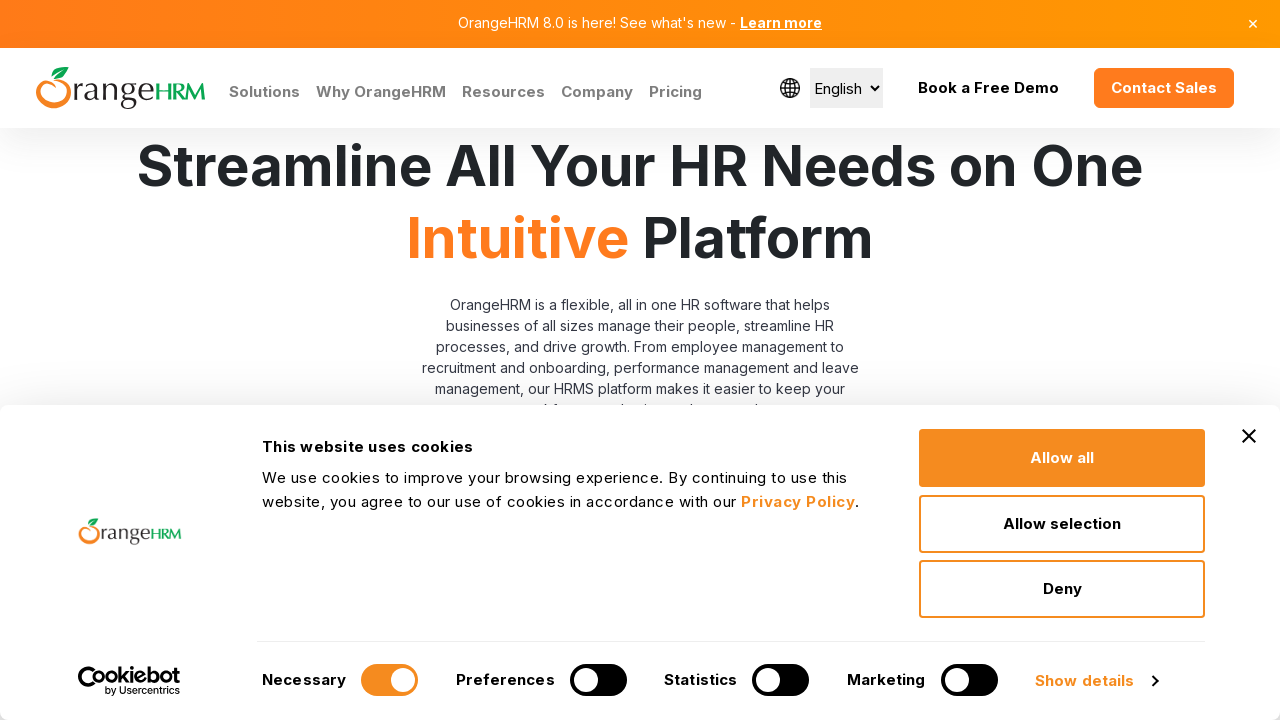

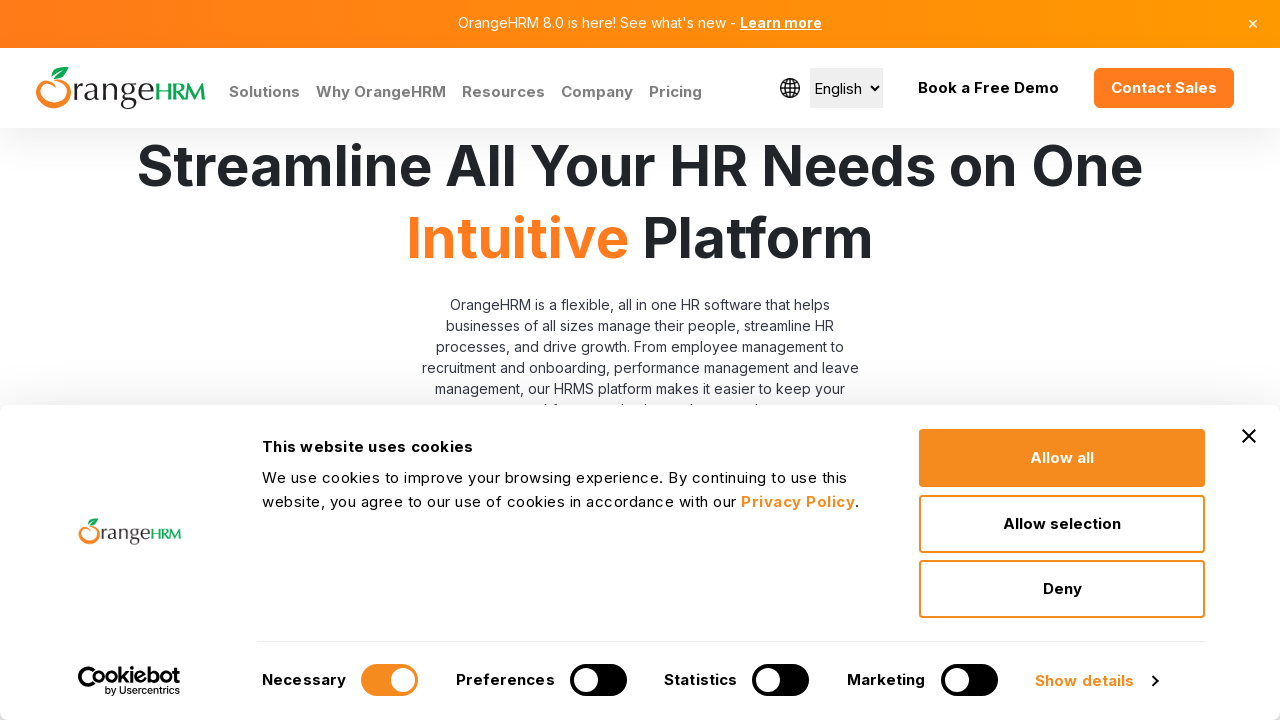